Tests multi-select dropdown functionality on W3Schools by selecting and deselecting options using different methods (by index, visible text, and value)

Starting URL: https://www.w3schools.com/tags/tryit.asp?filename=tryhtml_select_multiple

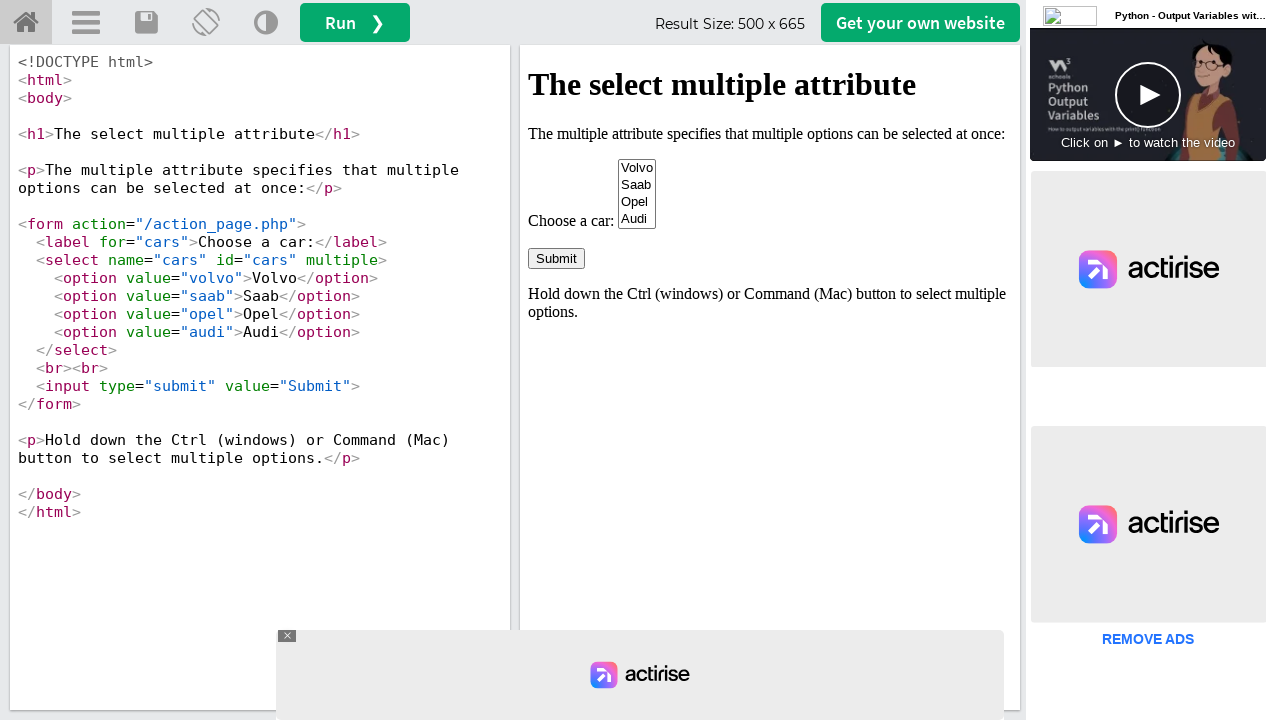

Waited for multi-select dropdown to load in iframe
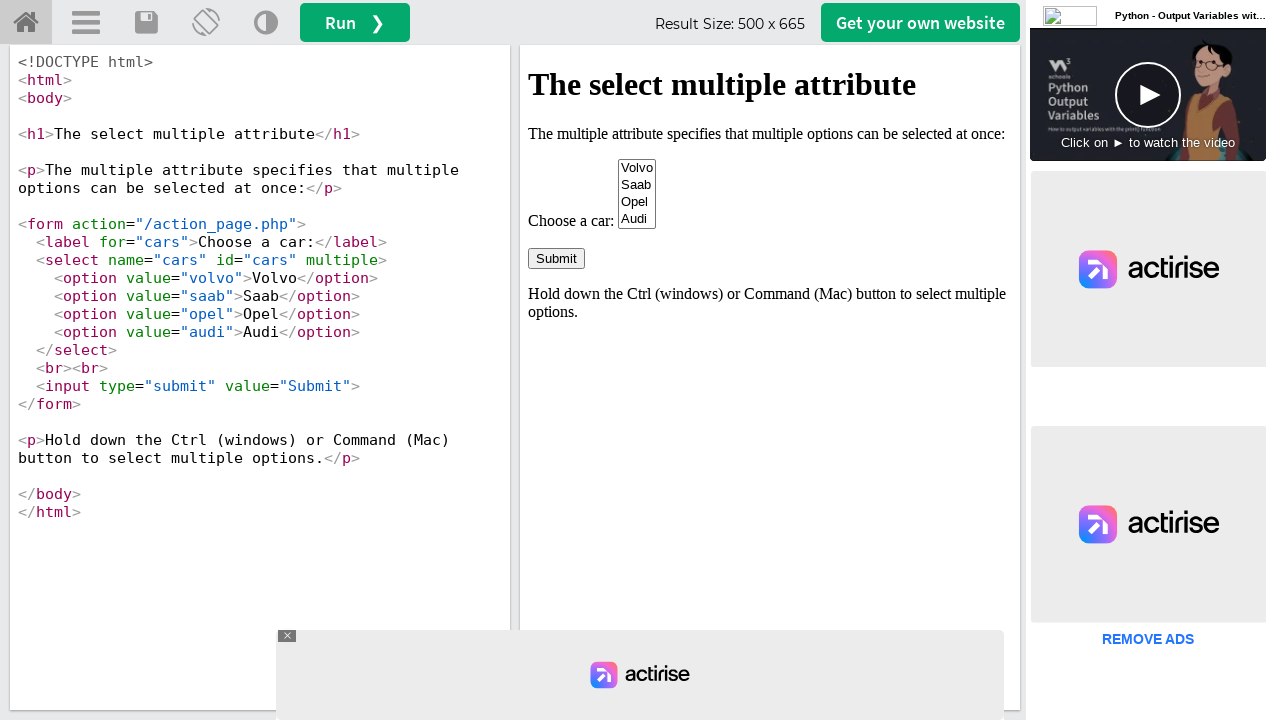

Located the iframe containing the select element
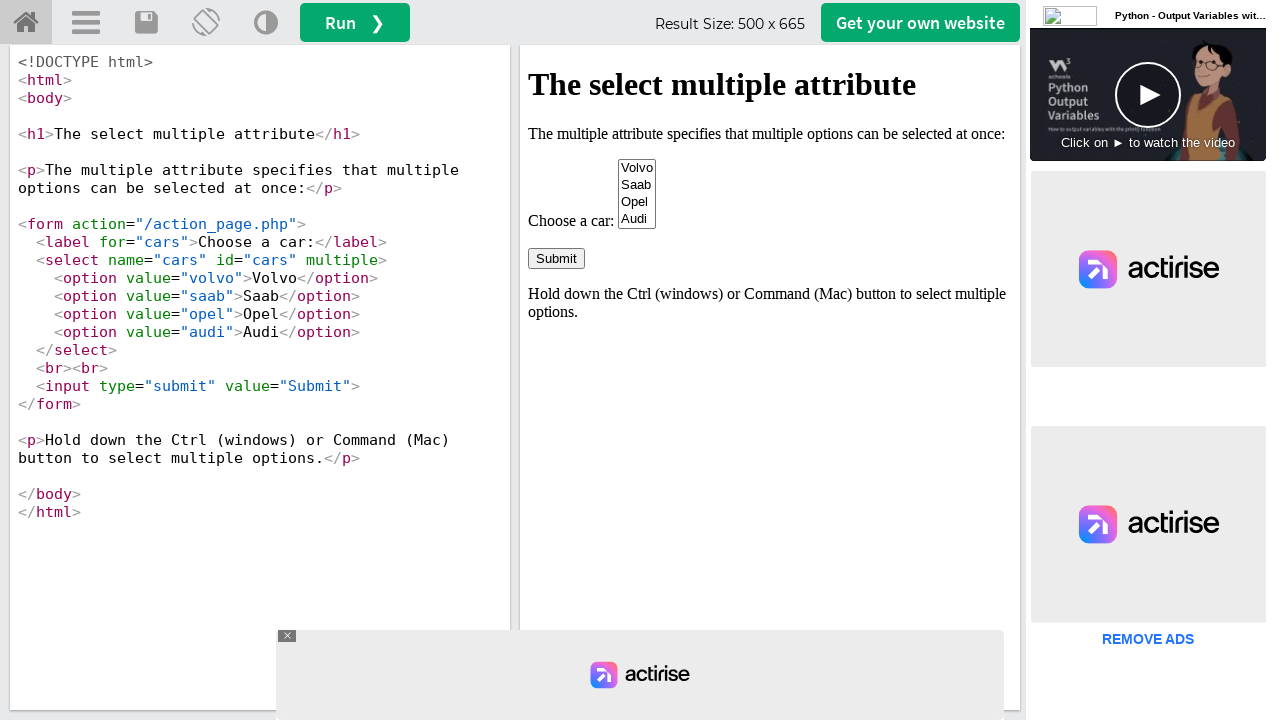

Selected Volvo by index (first option) using Control+Click at (637, 168) on #iframeResult >> internal:control=enter-frame >> #cars option >> nth=0
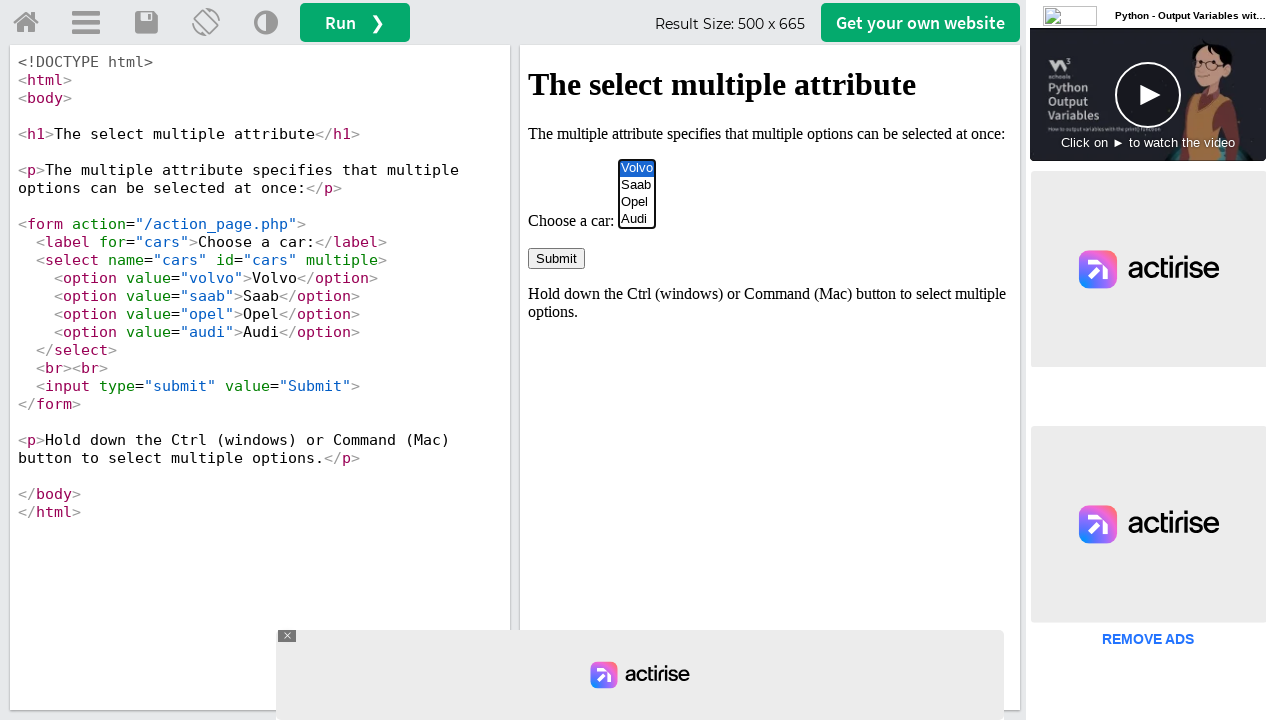

Selected Opel by visible text using Control+Click at (637, 202) on #iframeResult >> internal:control=enter-frame >> #cars option >> internal:has-te
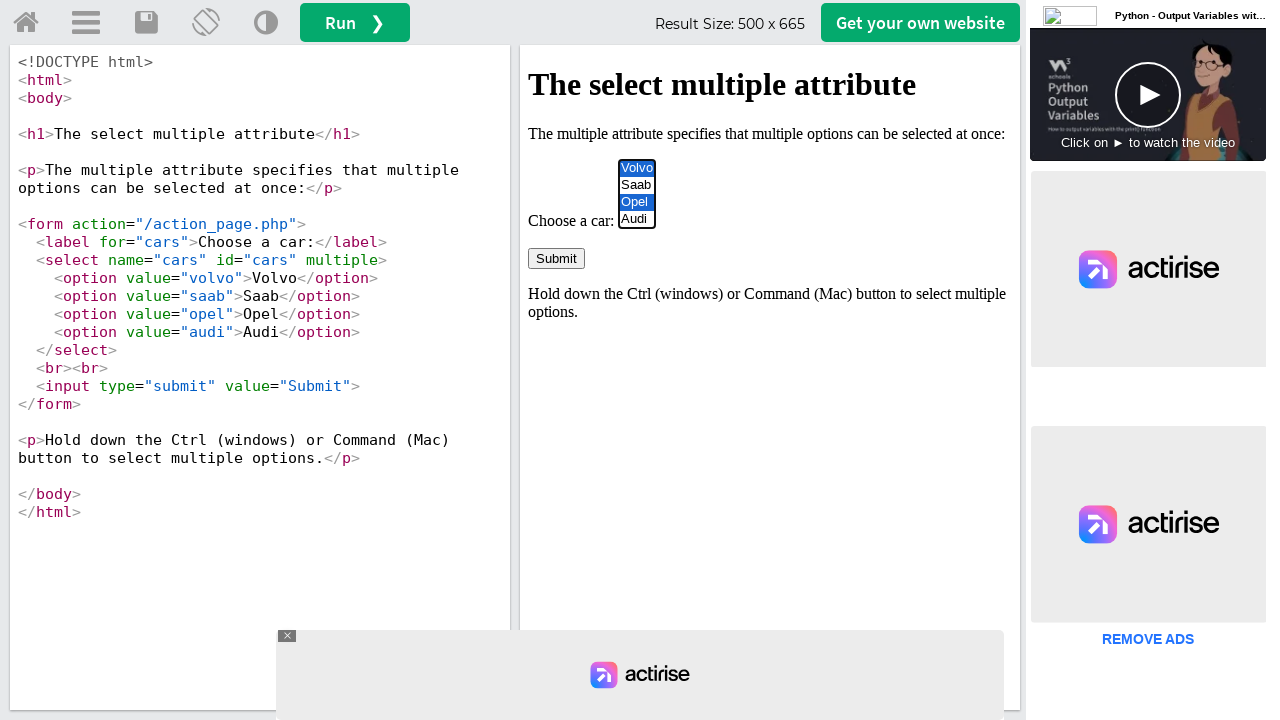

Selected Audi by value attribute using Control+Click at (637, 219) on #iframeResult >> internal:control=enter-frame >> #cars option[value='audi']
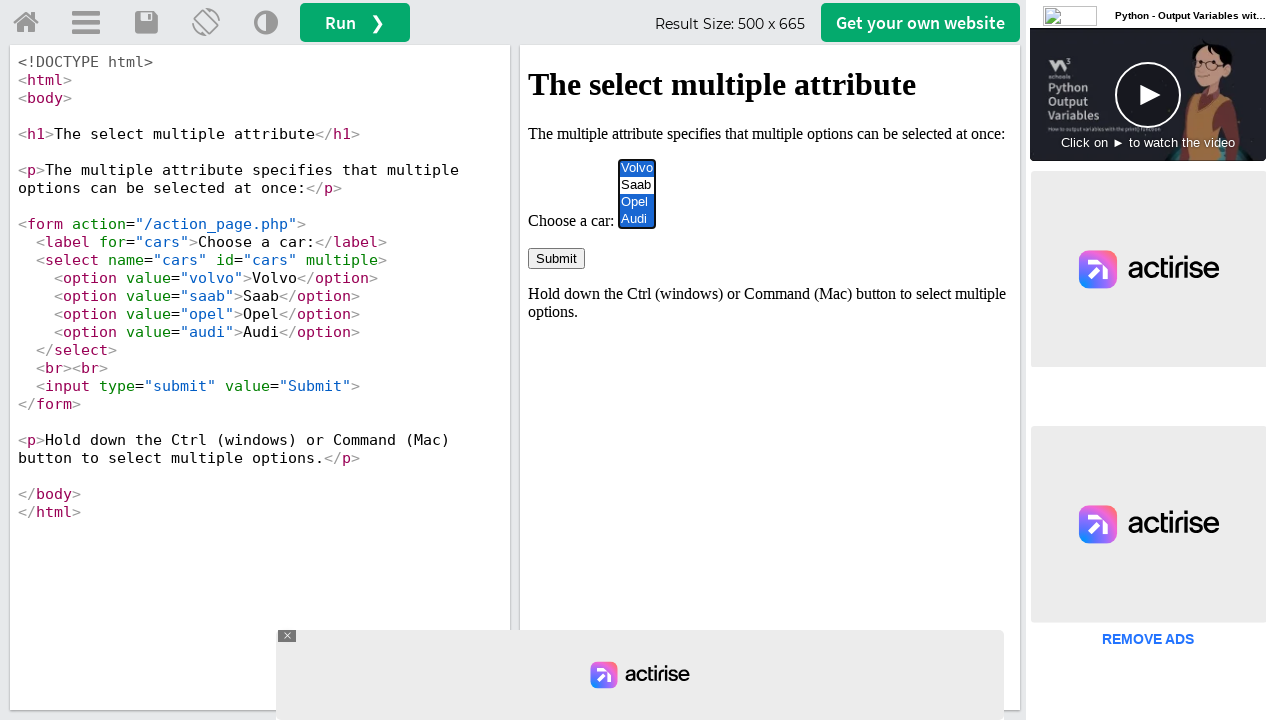

Deselected Audi by index (4th option) using Control+Click at (637, 219) on #iframeResult >> internal:control=enter-frame >> #cars option >> nth=3
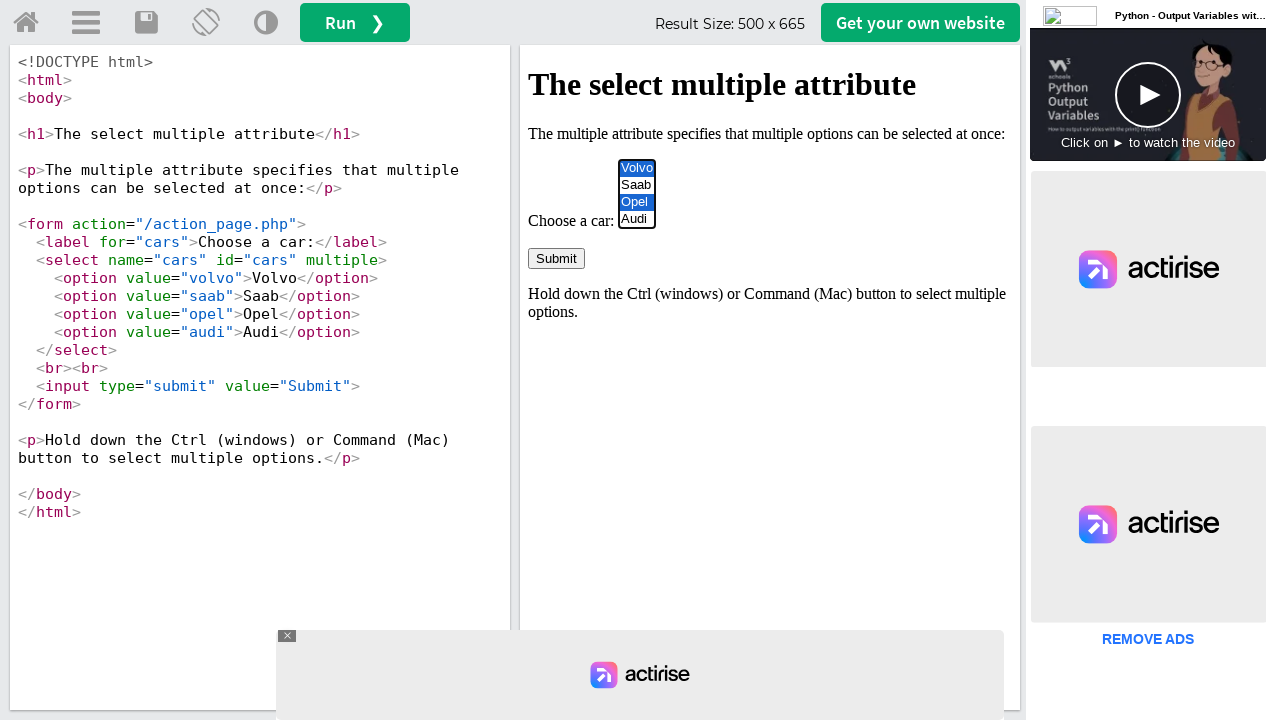

Deselected Volvo by visible text using Control+Click at (637, 168) on #iframeResult >> internal:control=enter-frame >> #cars option >> internal:has-te
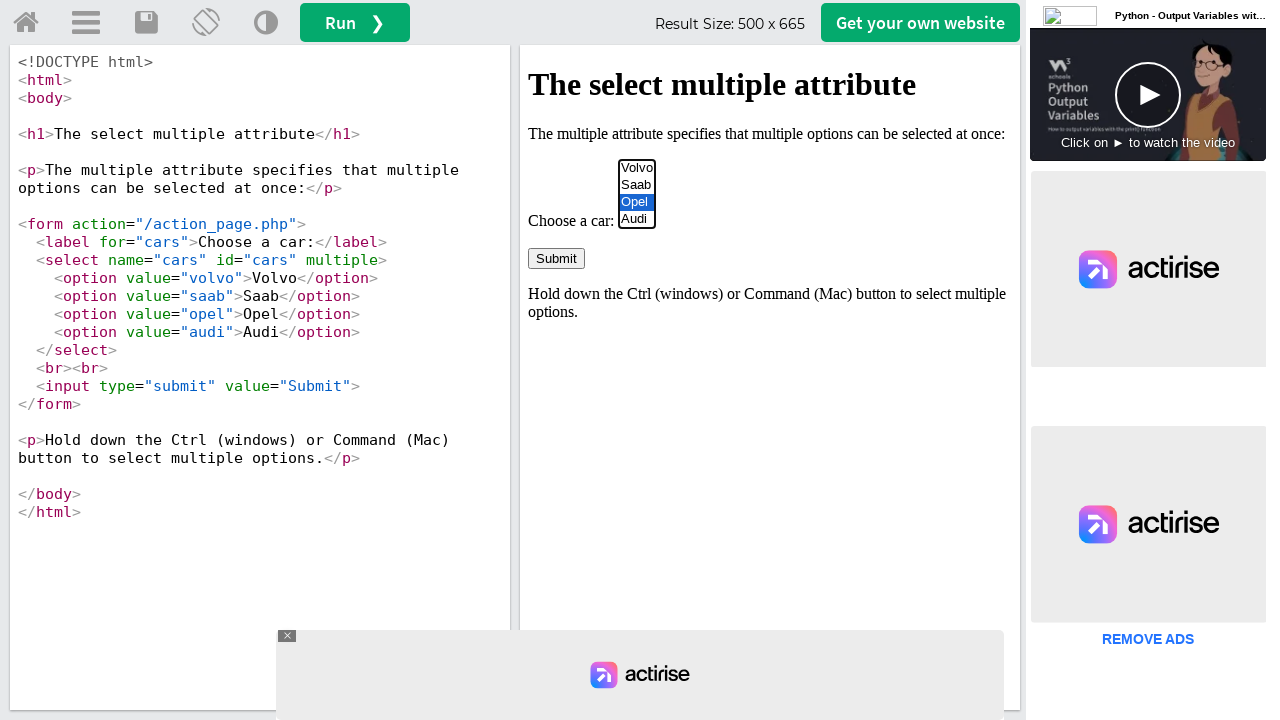

Deselected Opel by value attribute using Control+Click at (637, 202) on #iframeResult >> internal:control=enter-frame >> #cars option[value='opel']
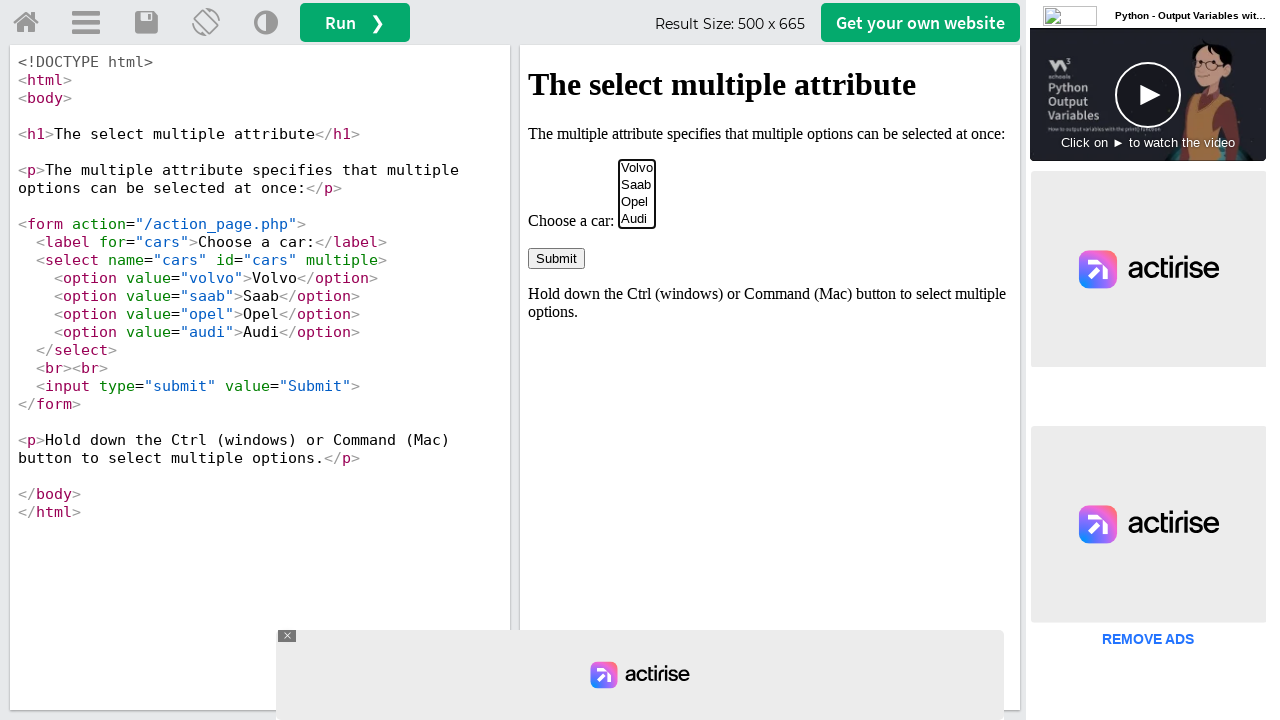

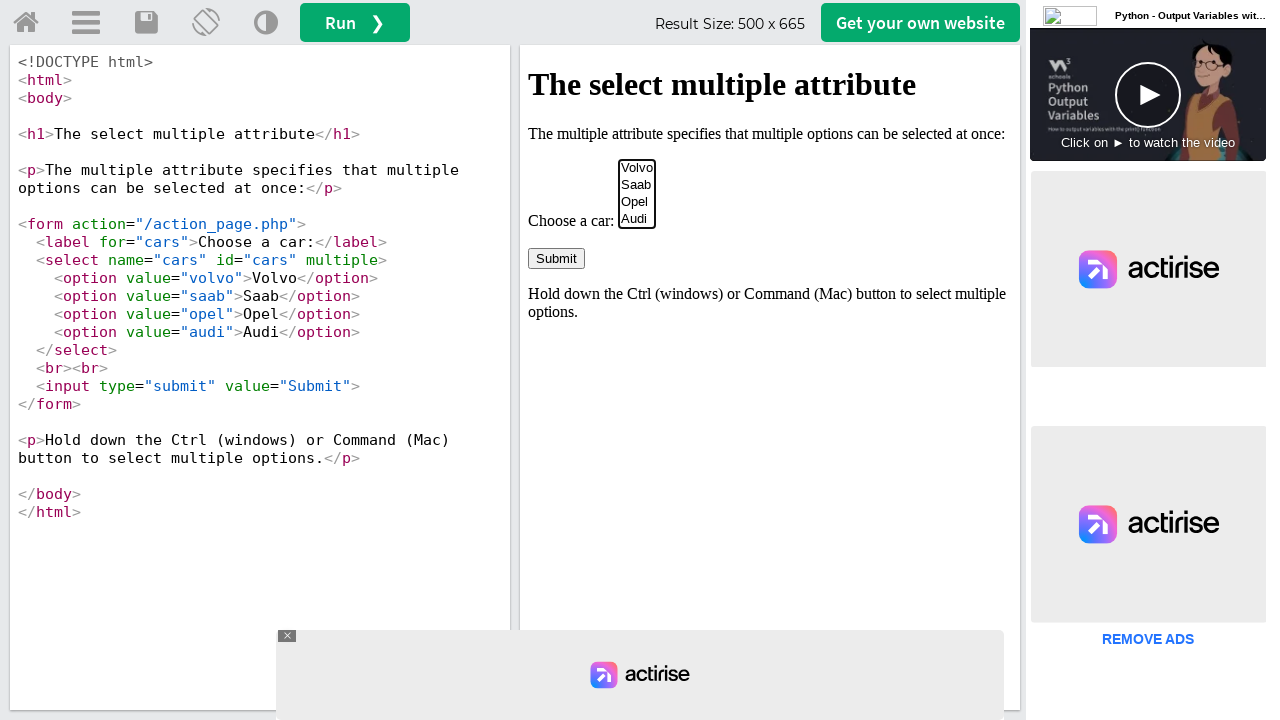